Tests that clicking "All" filter displays all todo items.

Starting URL: https://demo.playwright.dev/todomvc

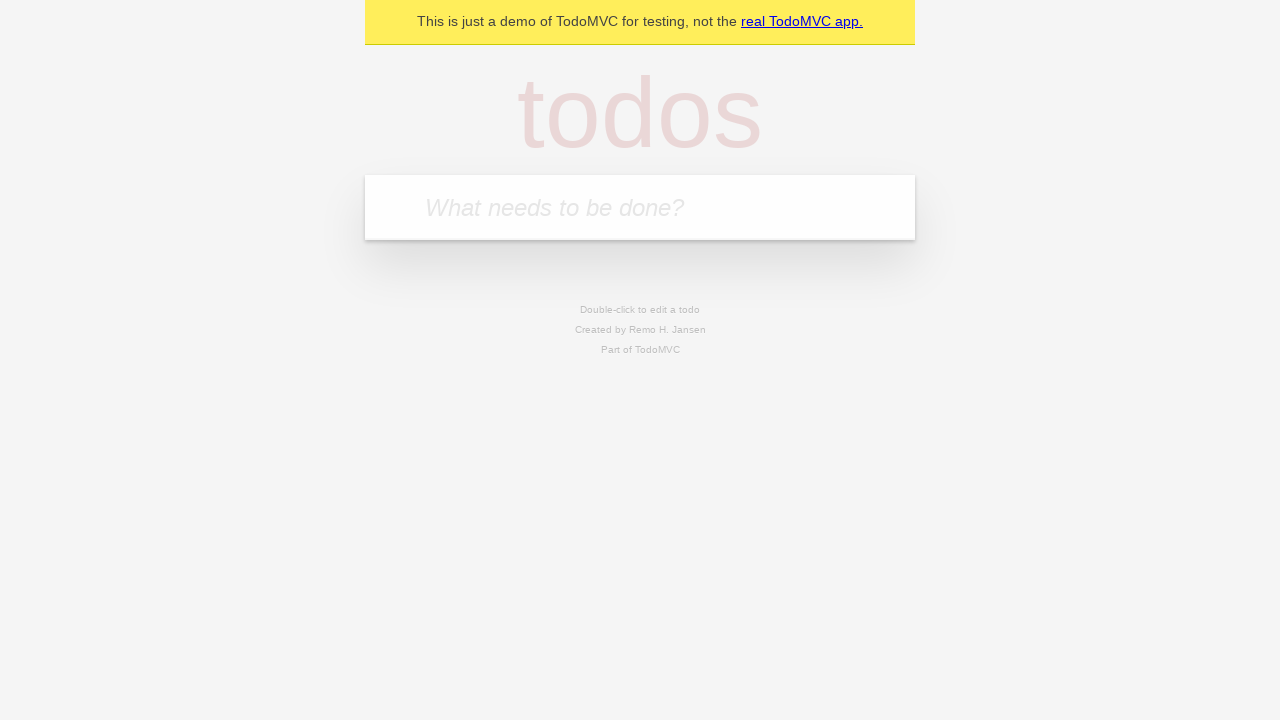

Filled todo input with 'buy some cheese' on internal:attr=[placeholder="What needs to be done?"i]
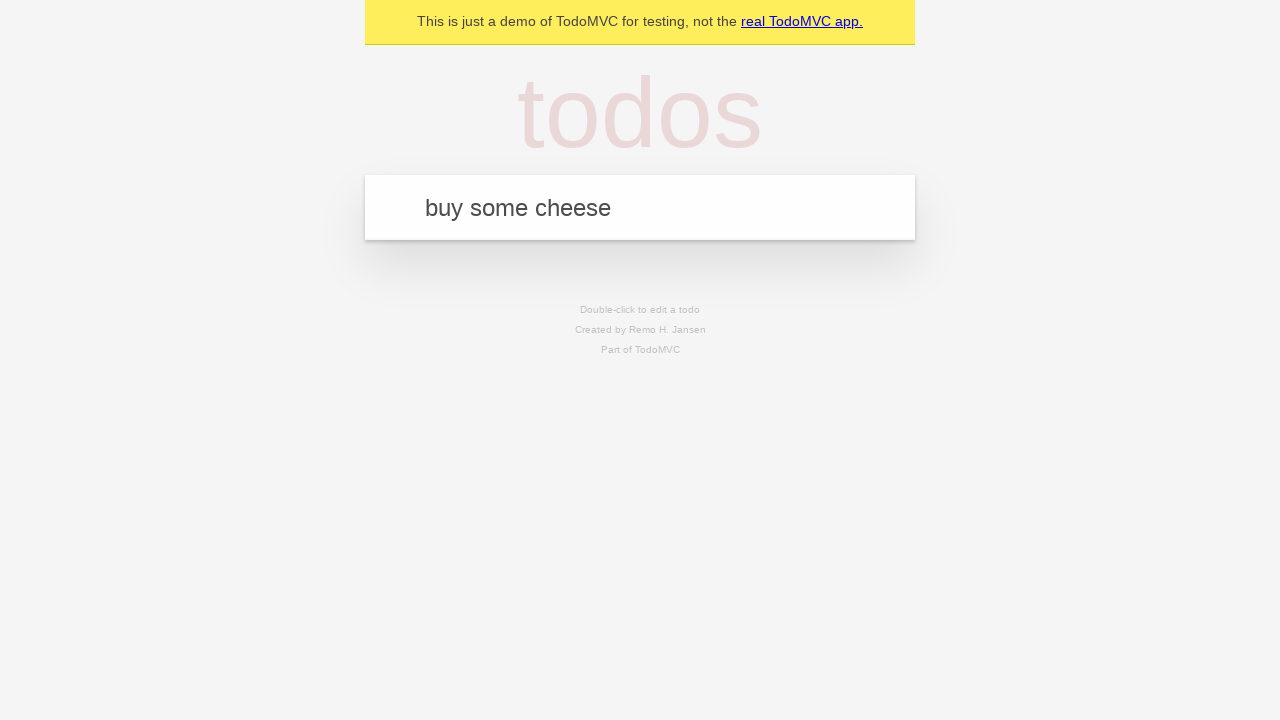

Pressed Enter to create first todo item on internal:attr=[placeholder="What needs to be done?"i]
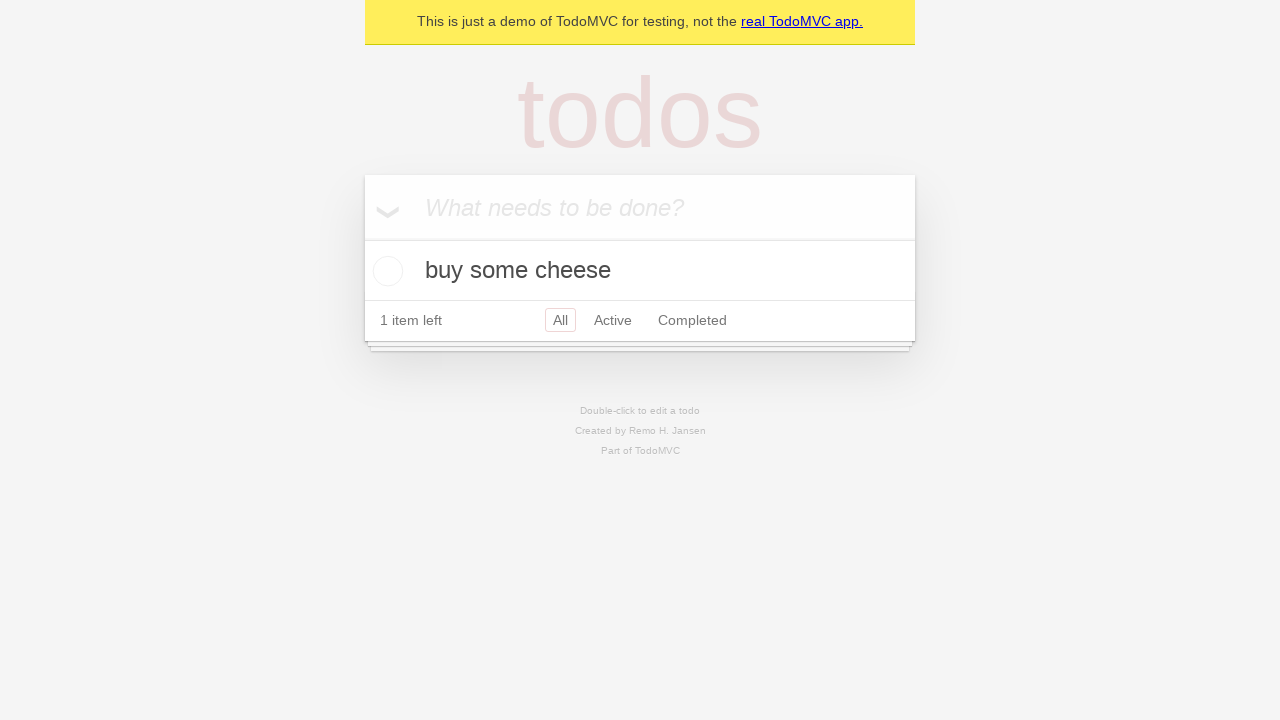

Filled todo input with 'feed the cat' on internal:attr=[placeholder="What needs to be done?"i]
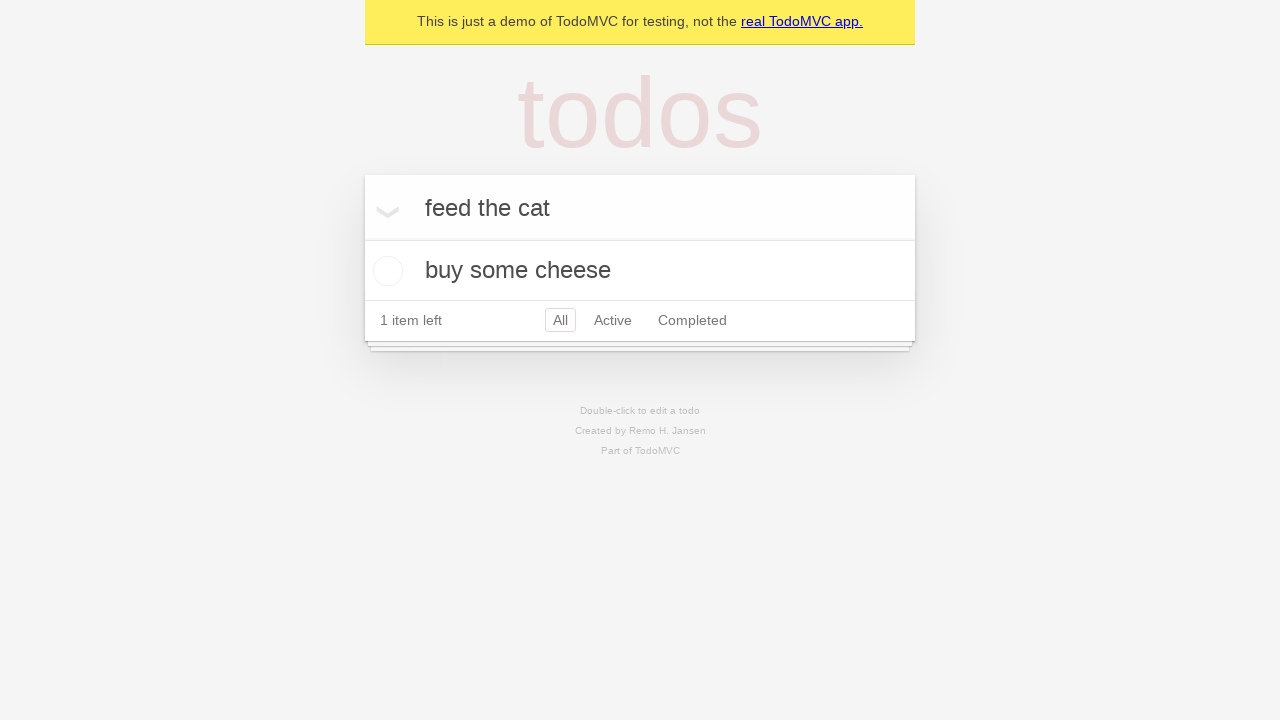

Pressed Enter to create second todo item on internal:attr=[placeholder="What needs to be done?"i]
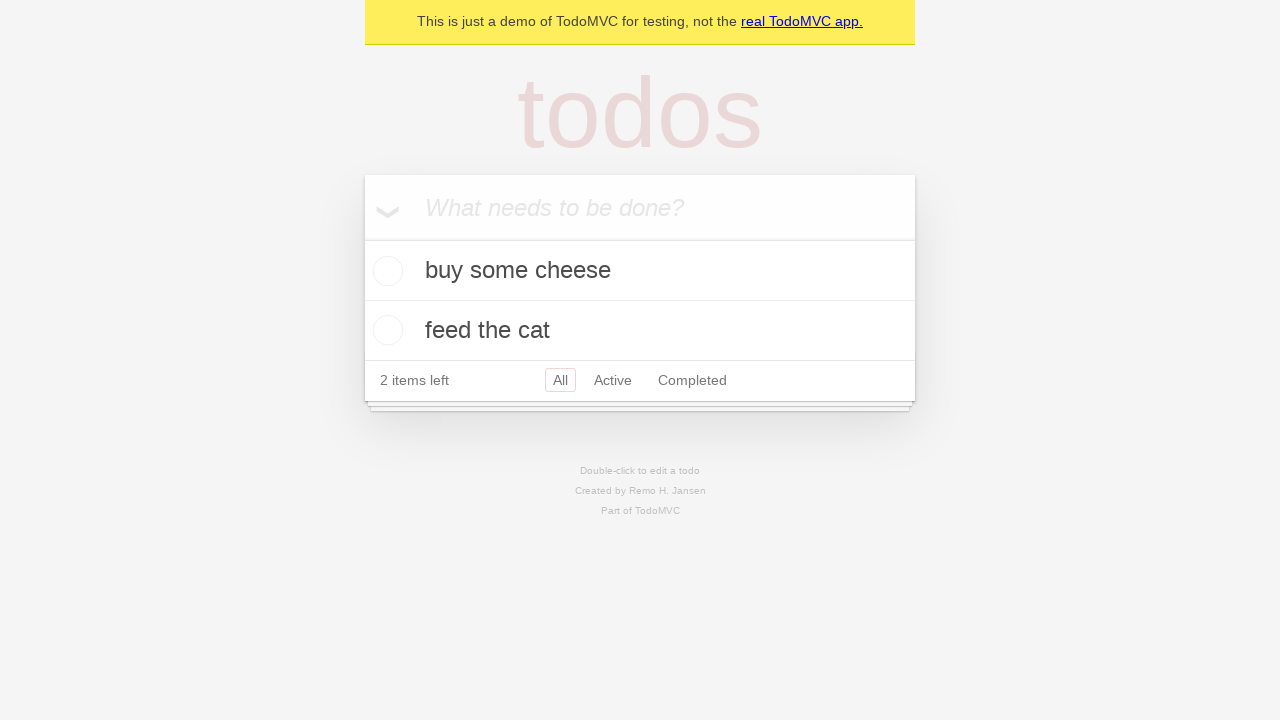

Filled todo input with 'book a doctors appointment' on internal:attr=[placeholder="What needs to be done?"i]
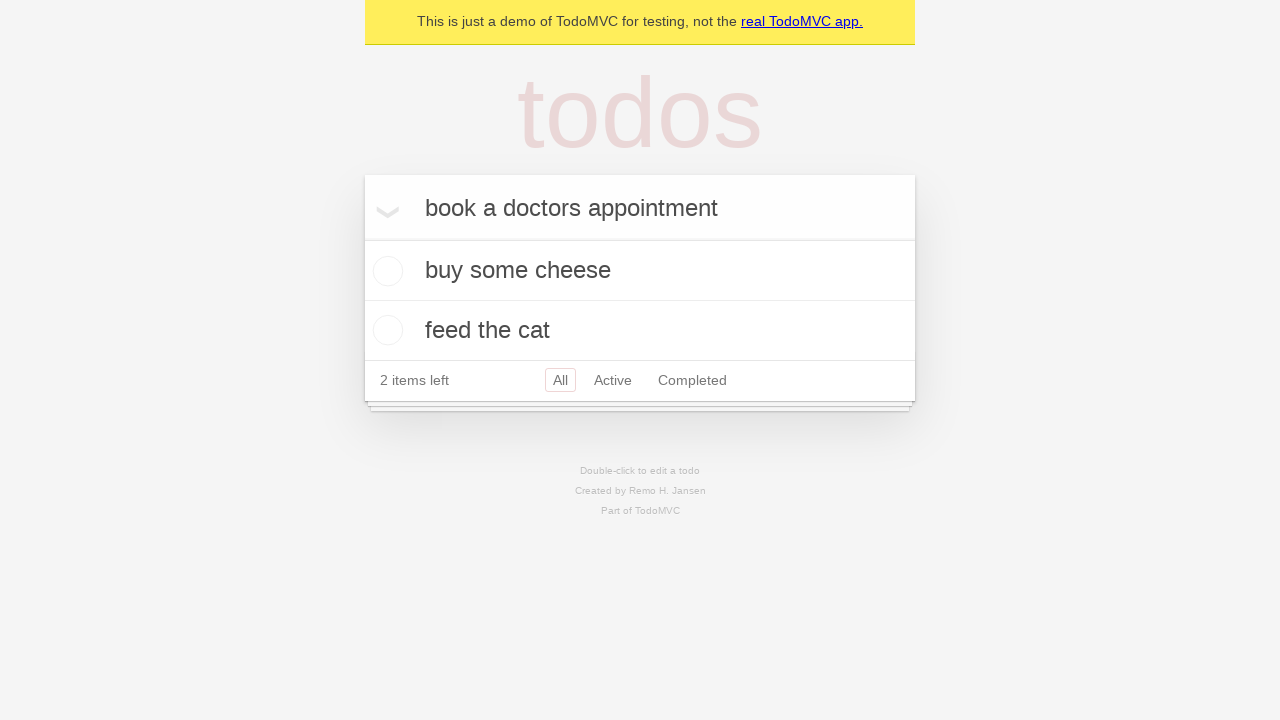

Pressed Enter to create third todo item on internal:attr=[placeholder="What needs to be done?"i]
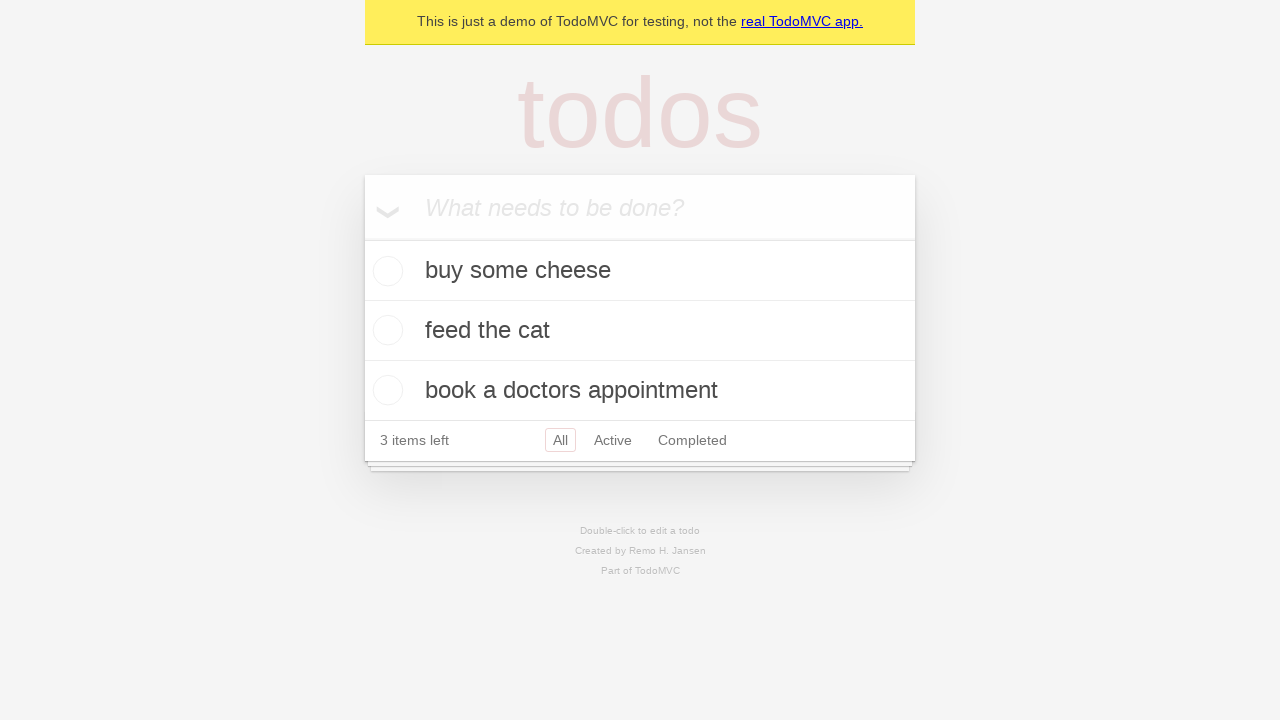

Verified all 3 todo items were created
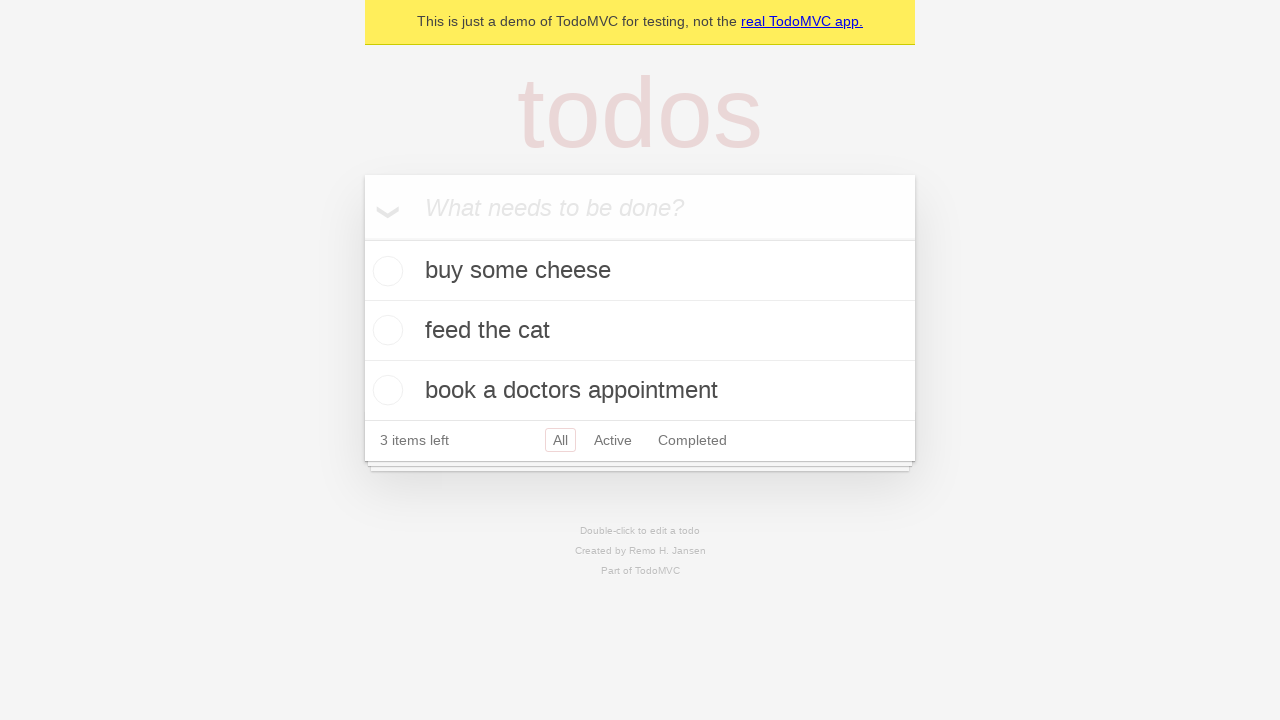

Checked the second todo item as completed at (385, 330) on internal:testid=[data-testid="todo-item"s] >> nth=1 >> internal:role=checkbox
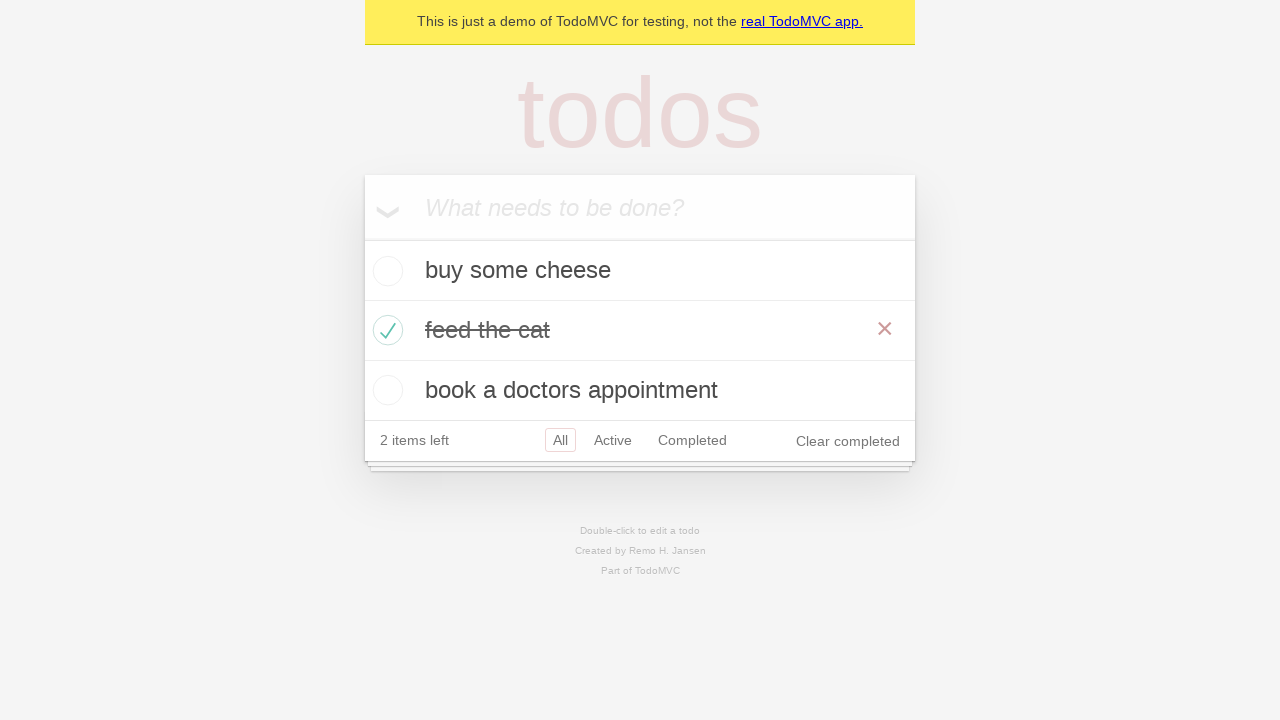

Clicked 'Active' filter to show active items only at (613, 440) on internal:role=link[name="Active"i]
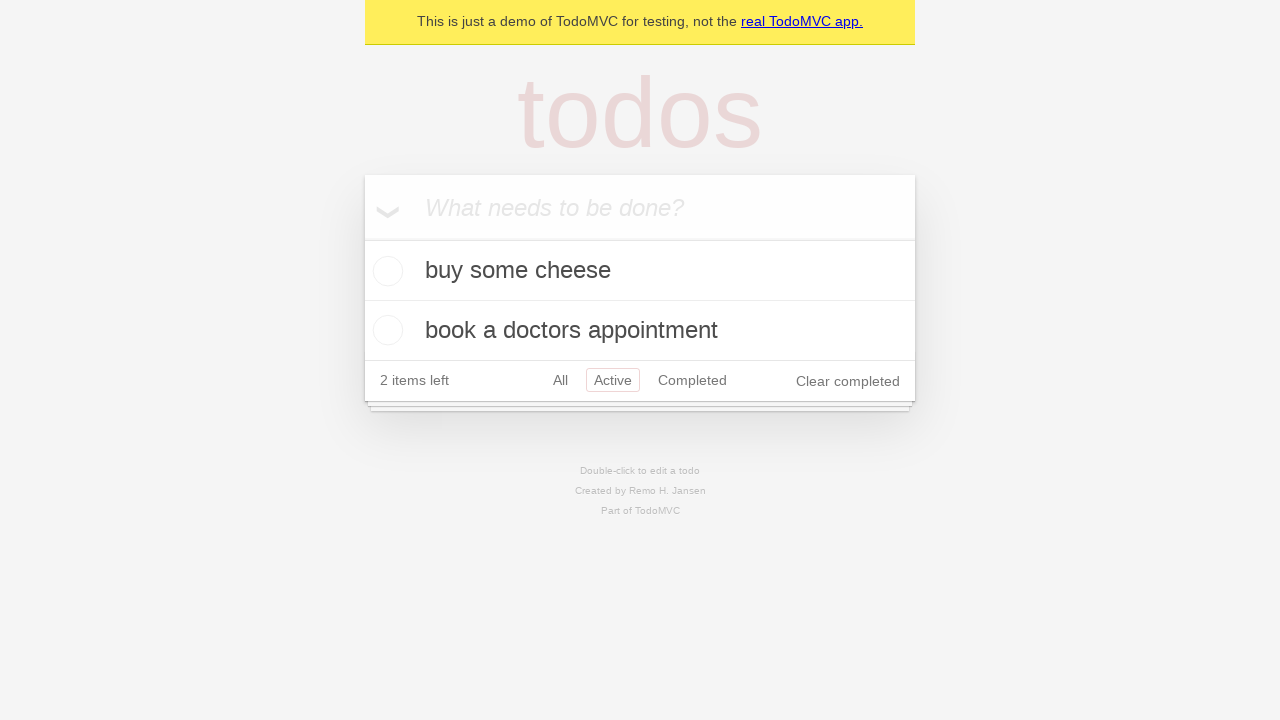

Clicked 'Completed' filter to show completed items only at (692, 380) on internal:role=link[name="Completed"i]
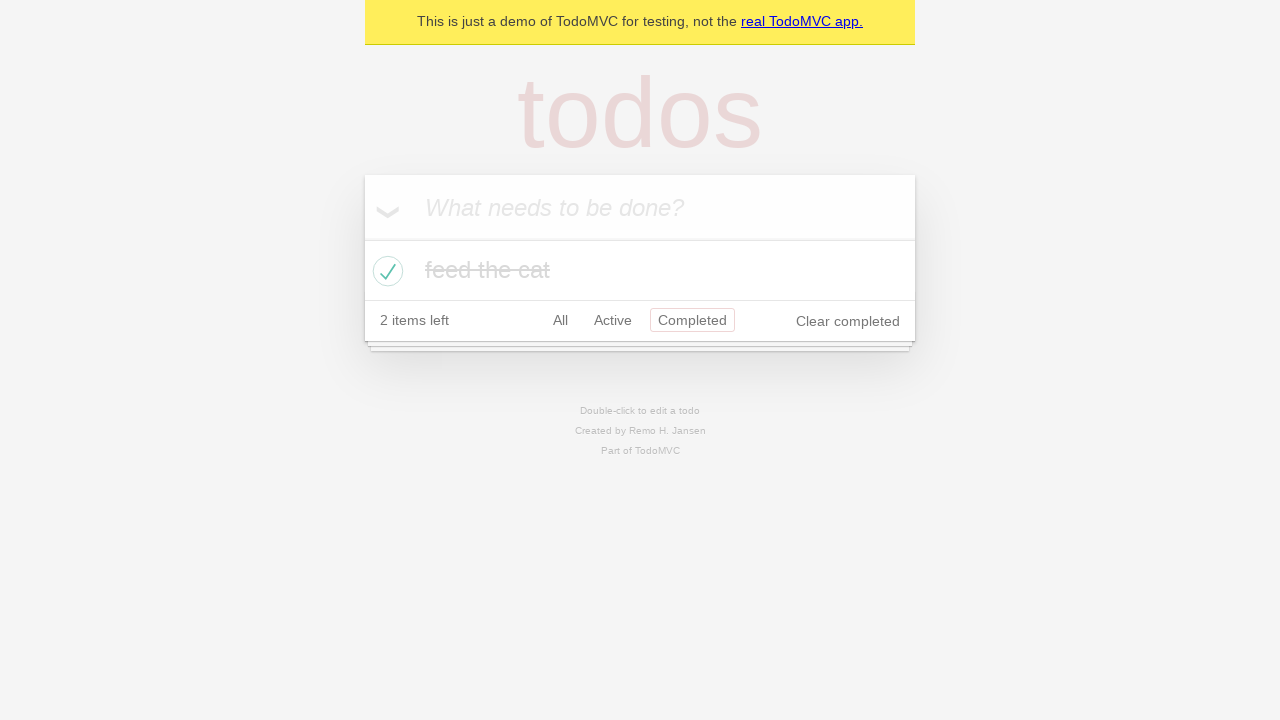

Clicked 'All' filter to display all todo items at (560, 320) on internal:role=link[name="All"i]
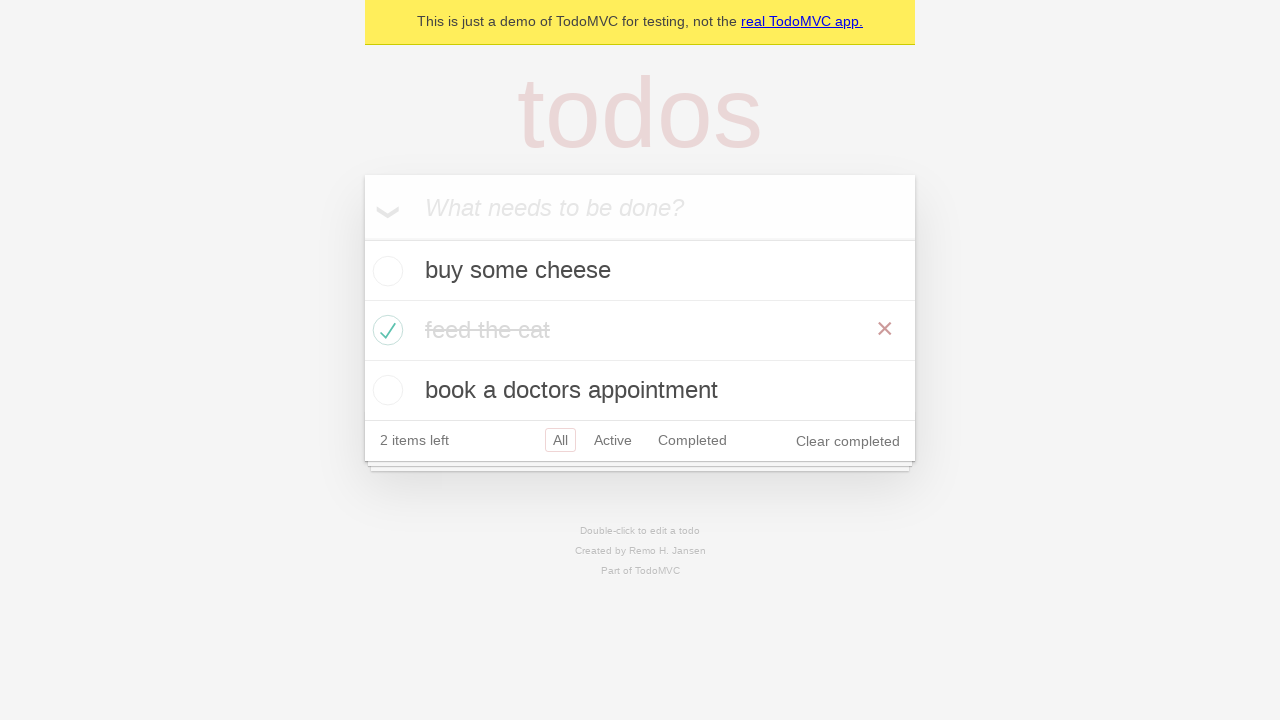

Verified all 3 todo items are displayed after clicking 'All' filter
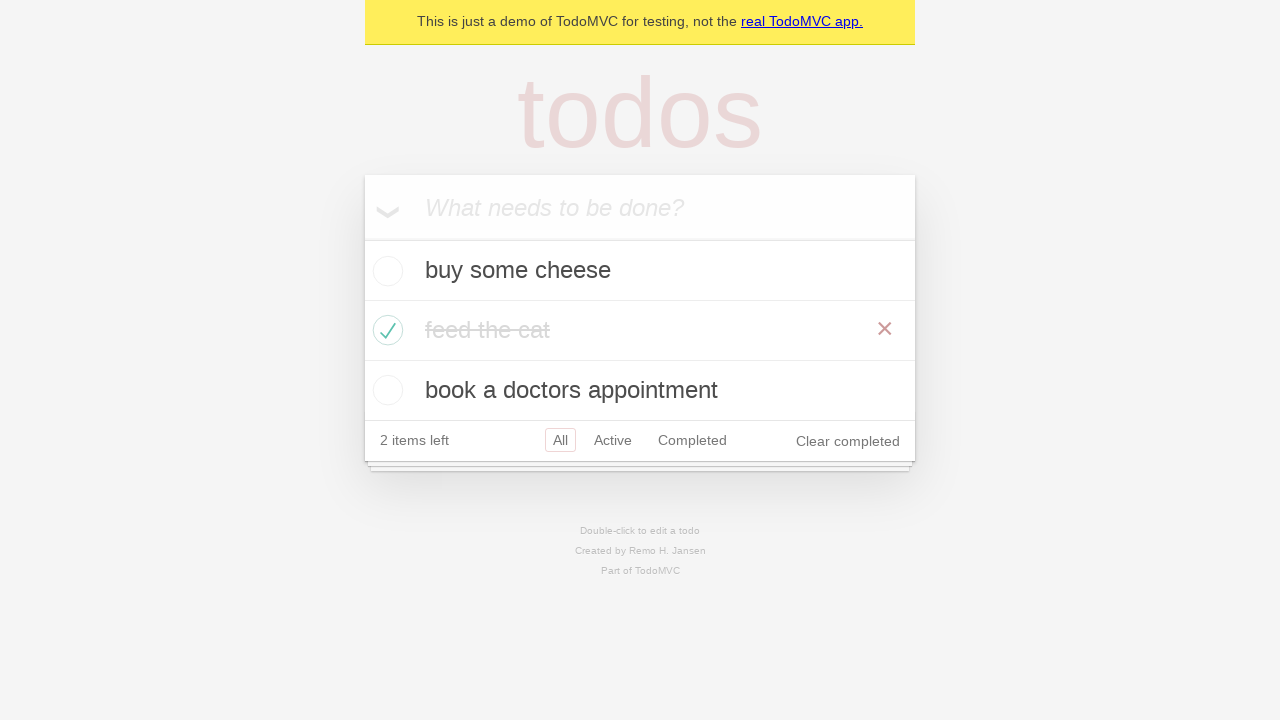

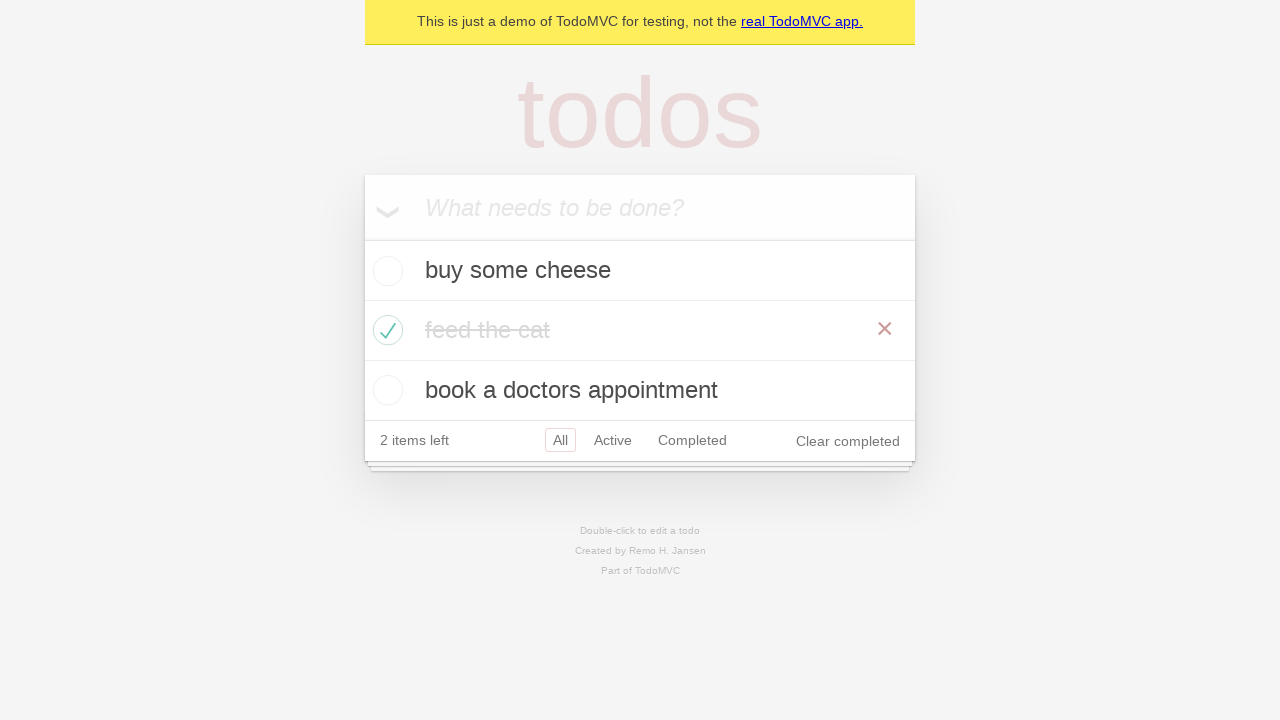